Tests window handling by clicking a button to open a new window and switching to it

Starting URL: https://demoqa.com/browser-windows

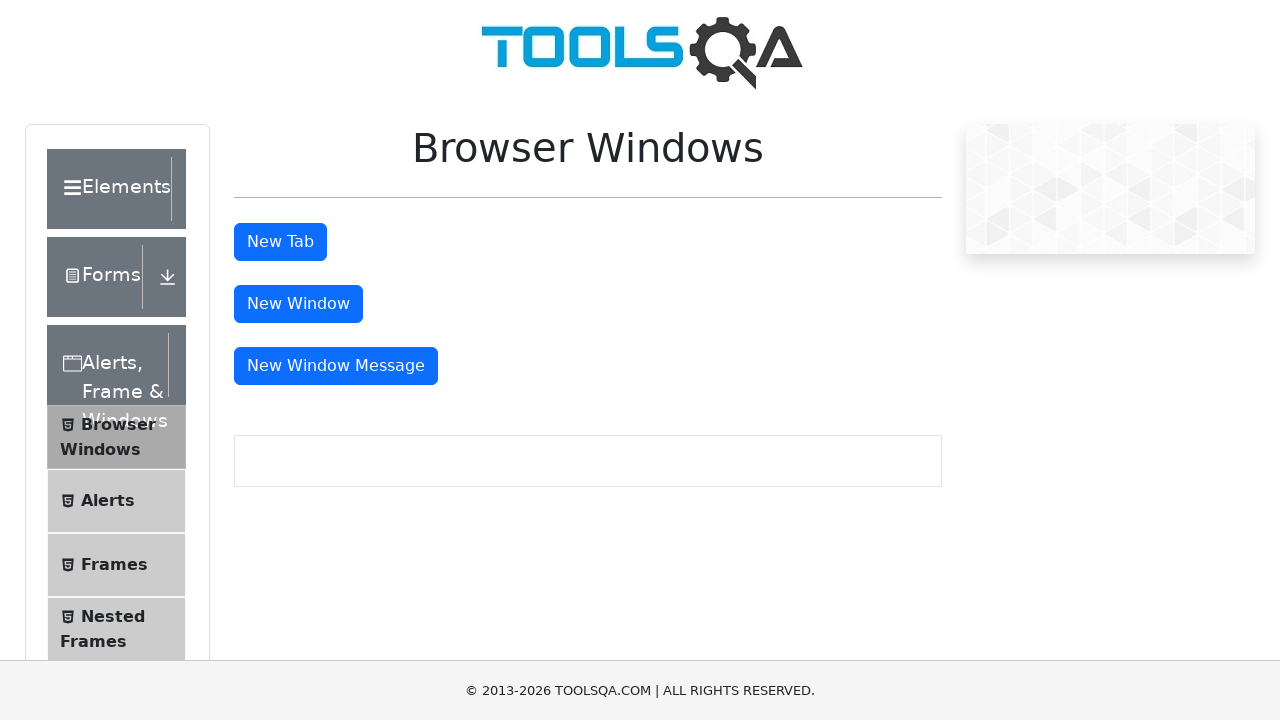

Clicked button to open new window at (298, 304) on #windowButton
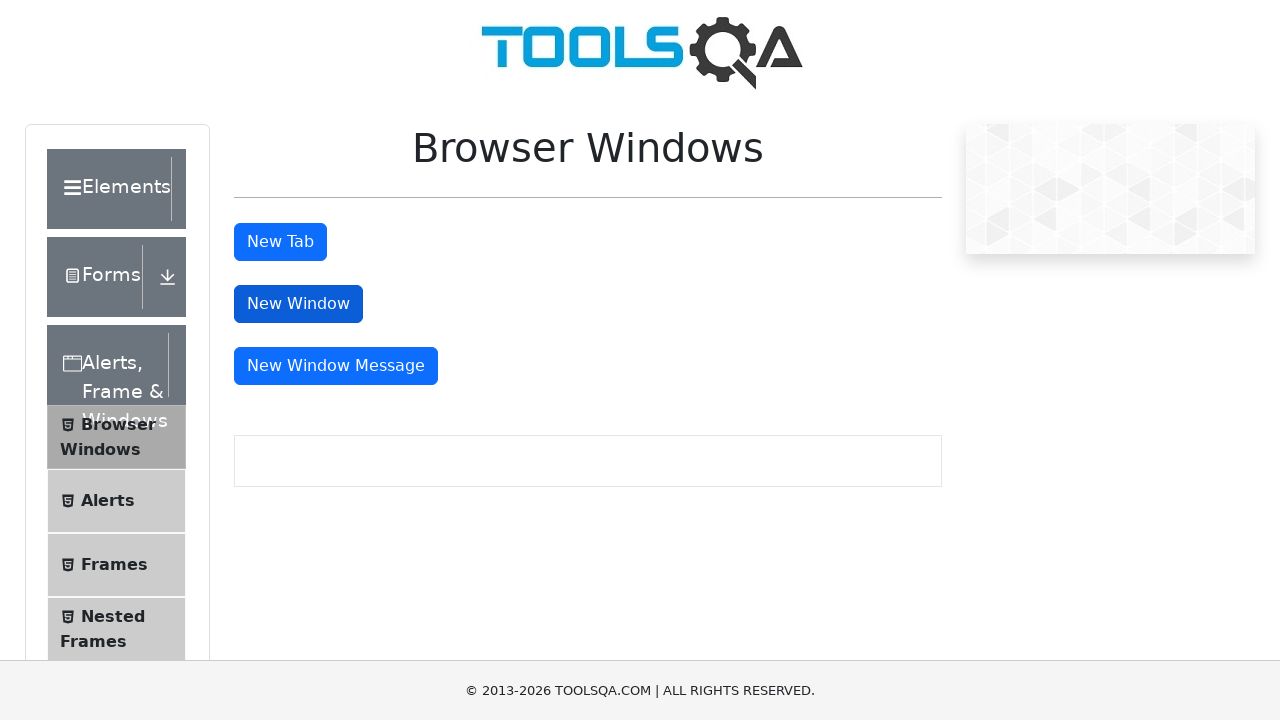

Captured new window page object
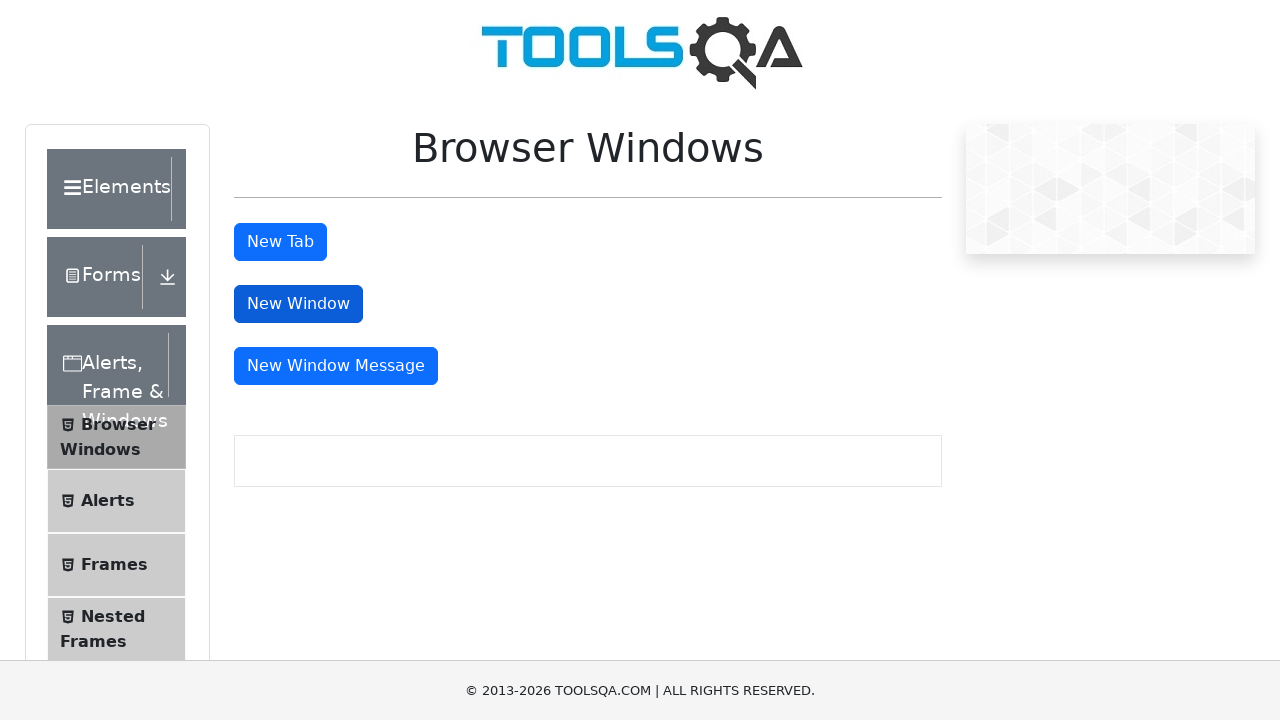

New window page loaded completely
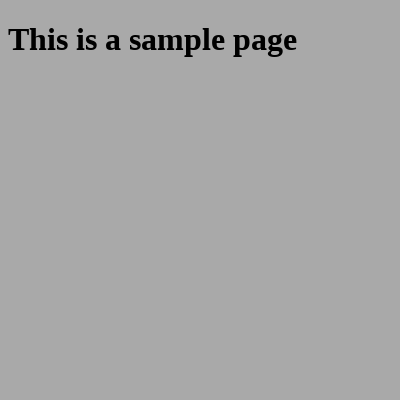

Verified new window URL contains expected path 'demoqa.com/sample'
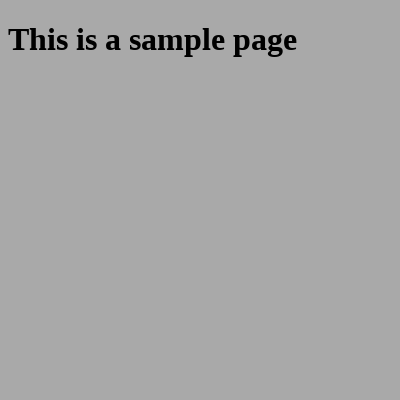

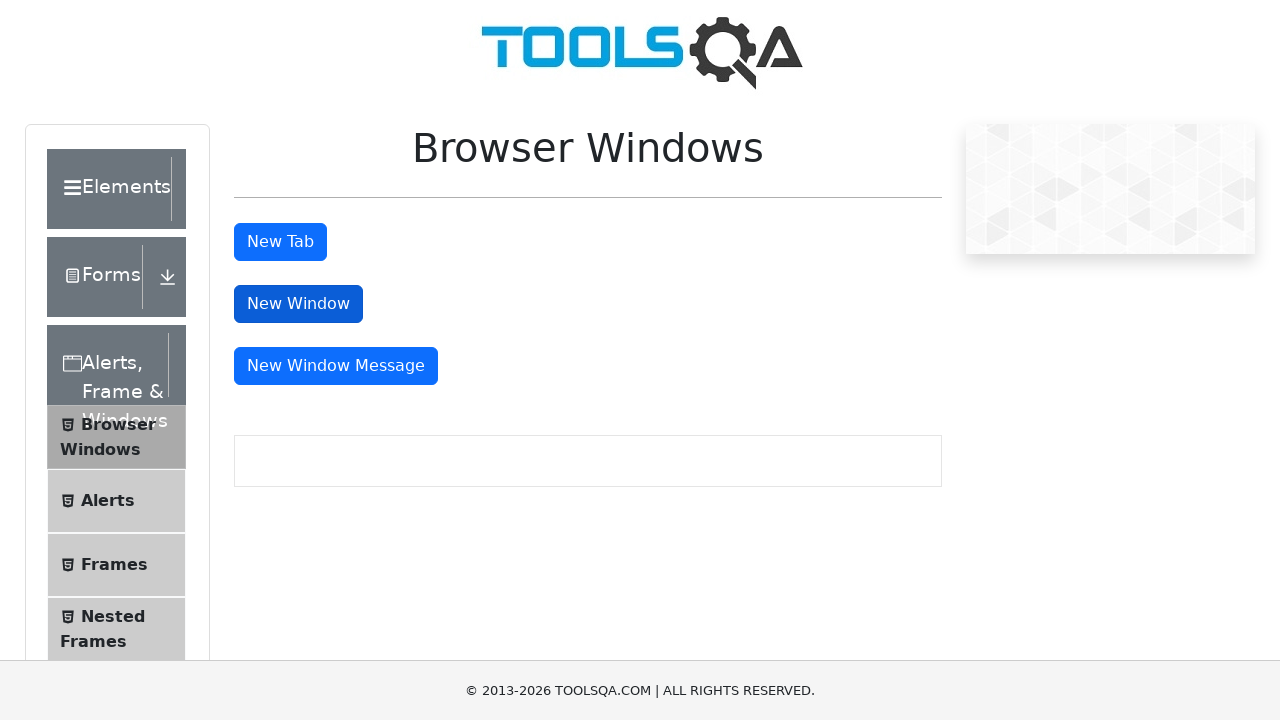